Tests handling of JavaScript prompt dialog by entering text, accepting, and verifying the result

Starting URL: https://the-internet.herokuapp.com/javascript_alerts

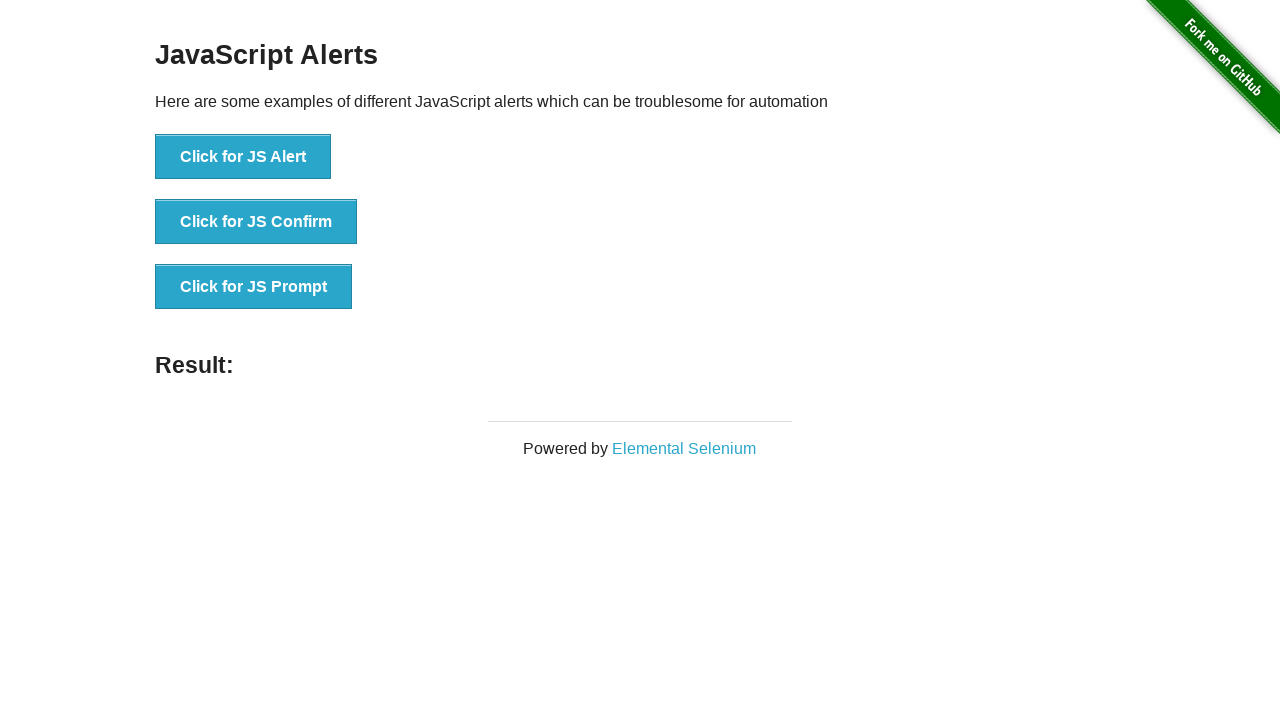

Set up dialog handler to accept prompt with text 'Test'
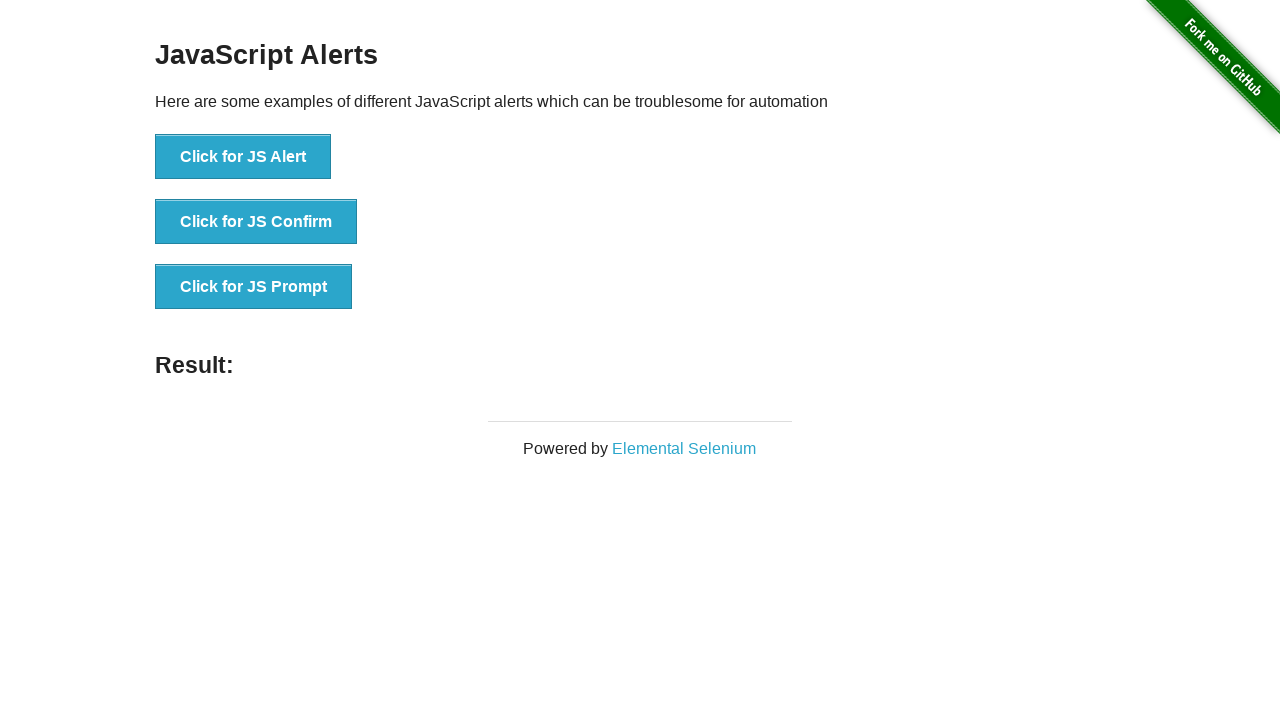

Clicked the JS Prompt button to trigger prompt dialog at (254, 287) on xpath=//*[@id='content']/div/ul/li[3]/button
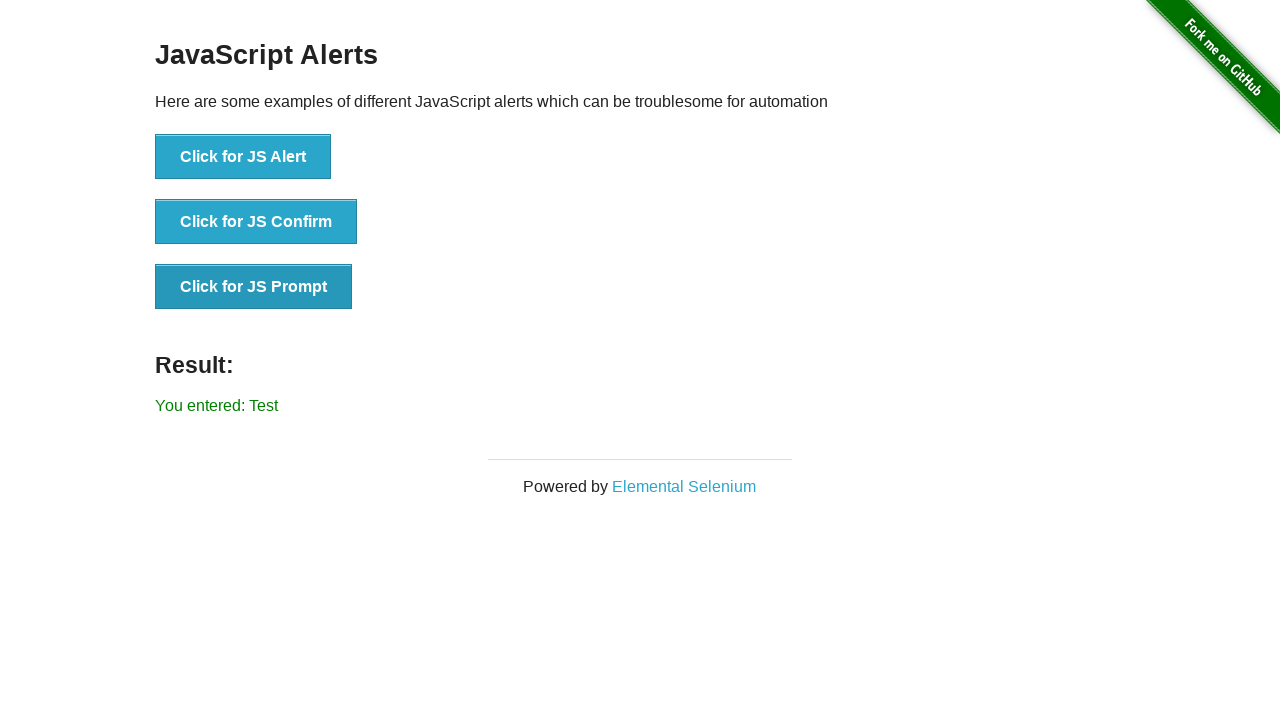

Waited for result message to appear
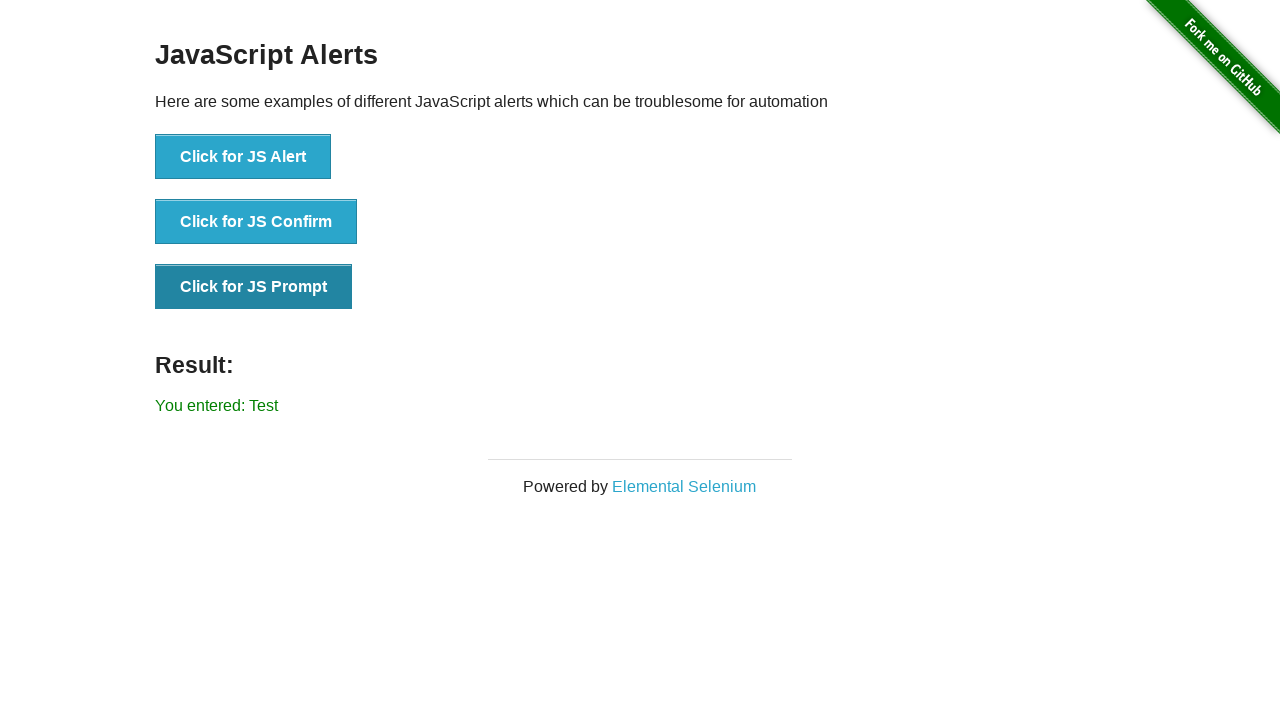

Retrieved result text content
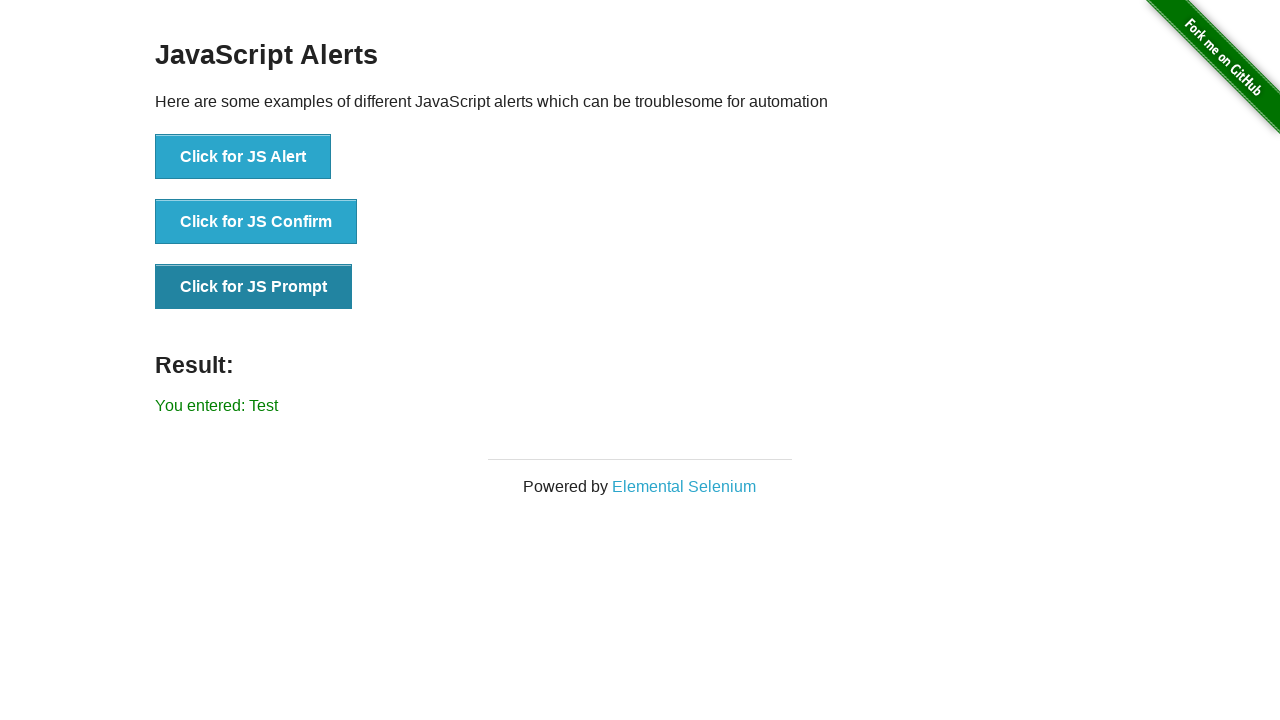

Verified that result contains 'You entered: Test'
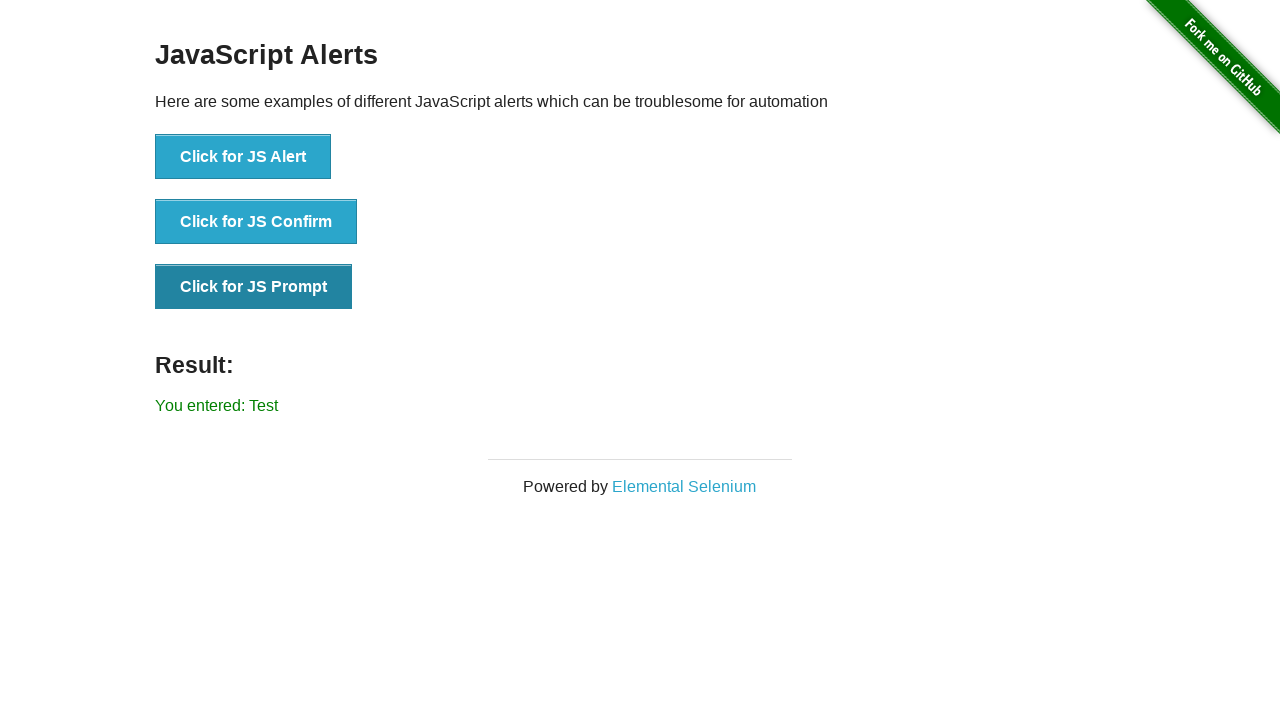

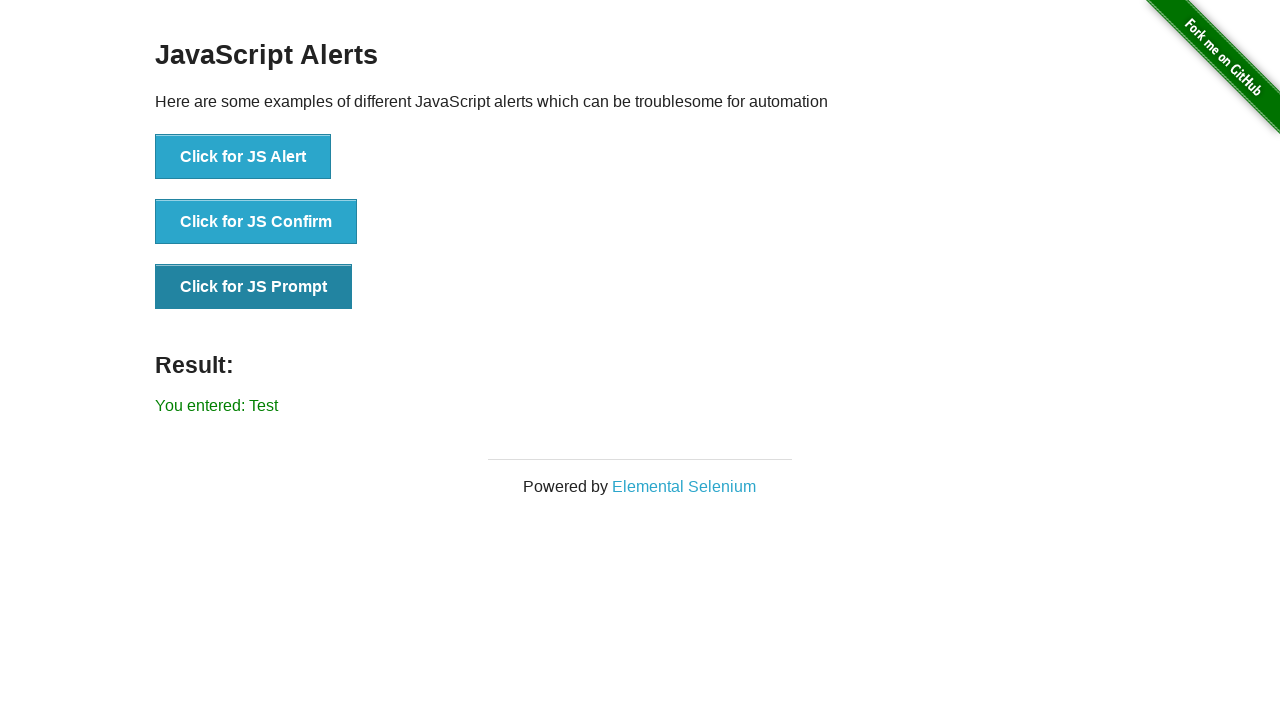